Tests form filling functionality by entering first name, last name, email and selecting gender on a practice form

Starting URL: https://demoqa.com/automation-practice-form

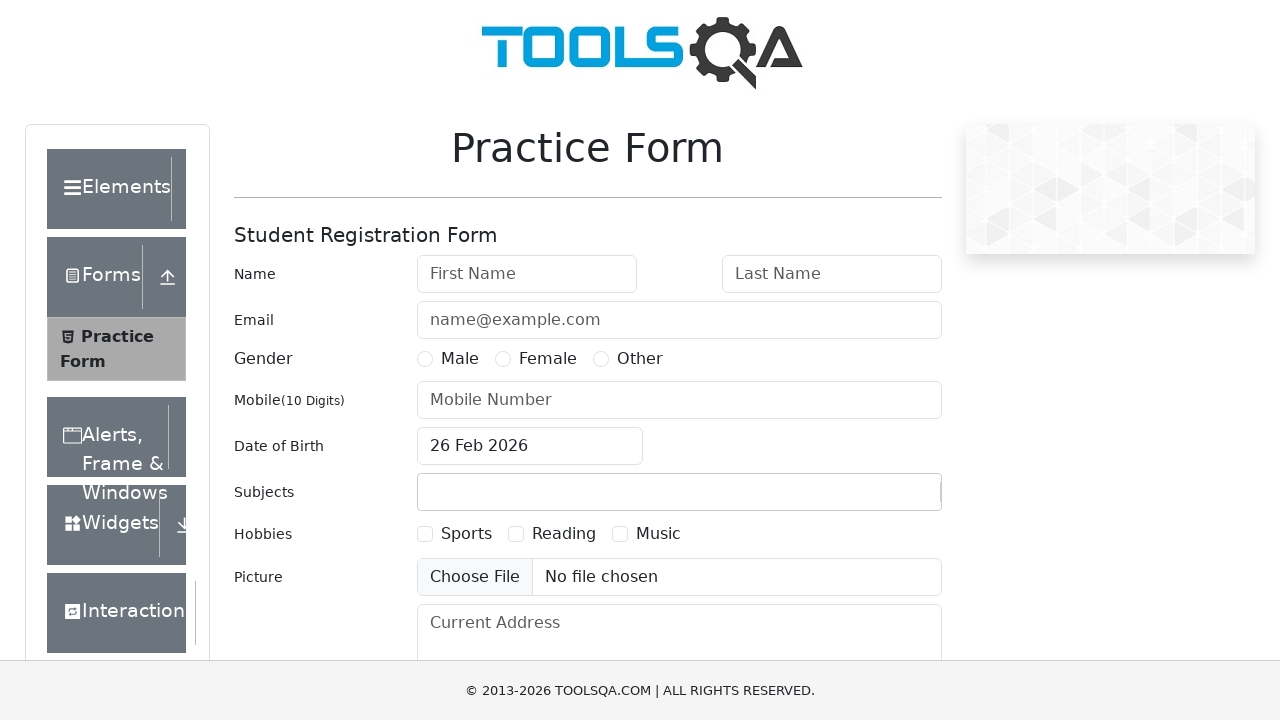

Filled first name field with 'C K' on #firstName
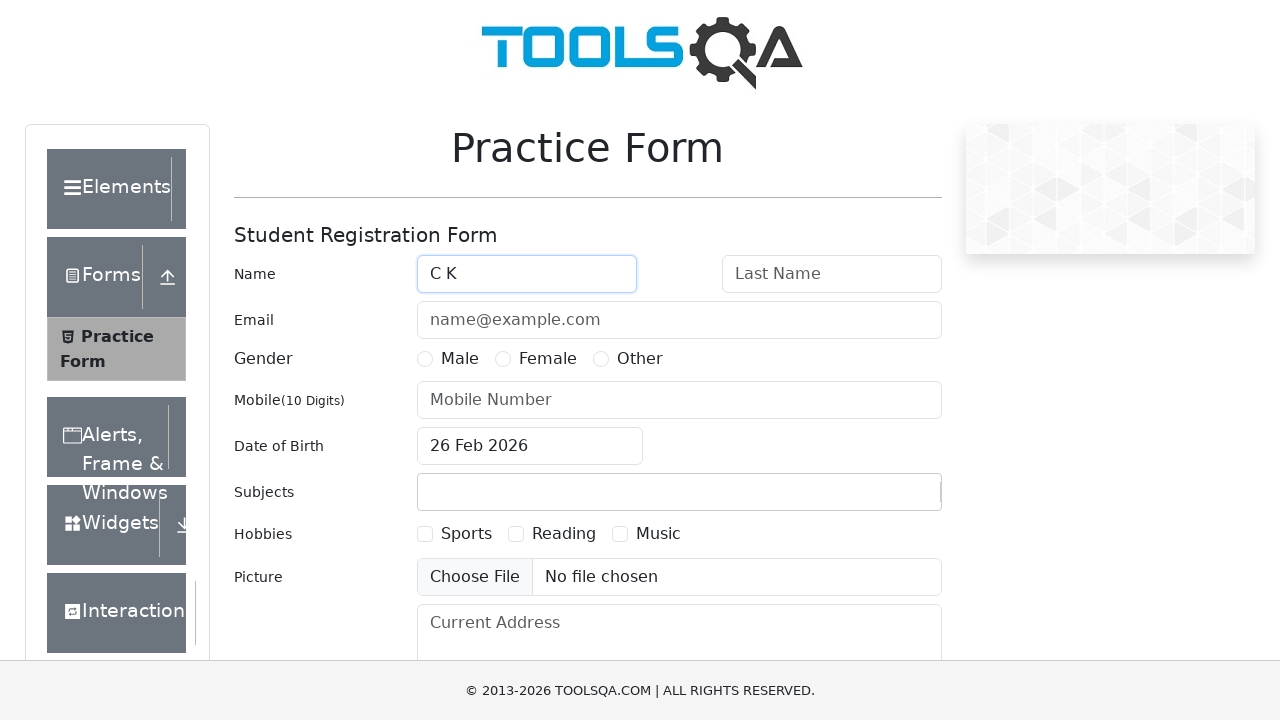

Filled last name field with 'Hii' on #lastName
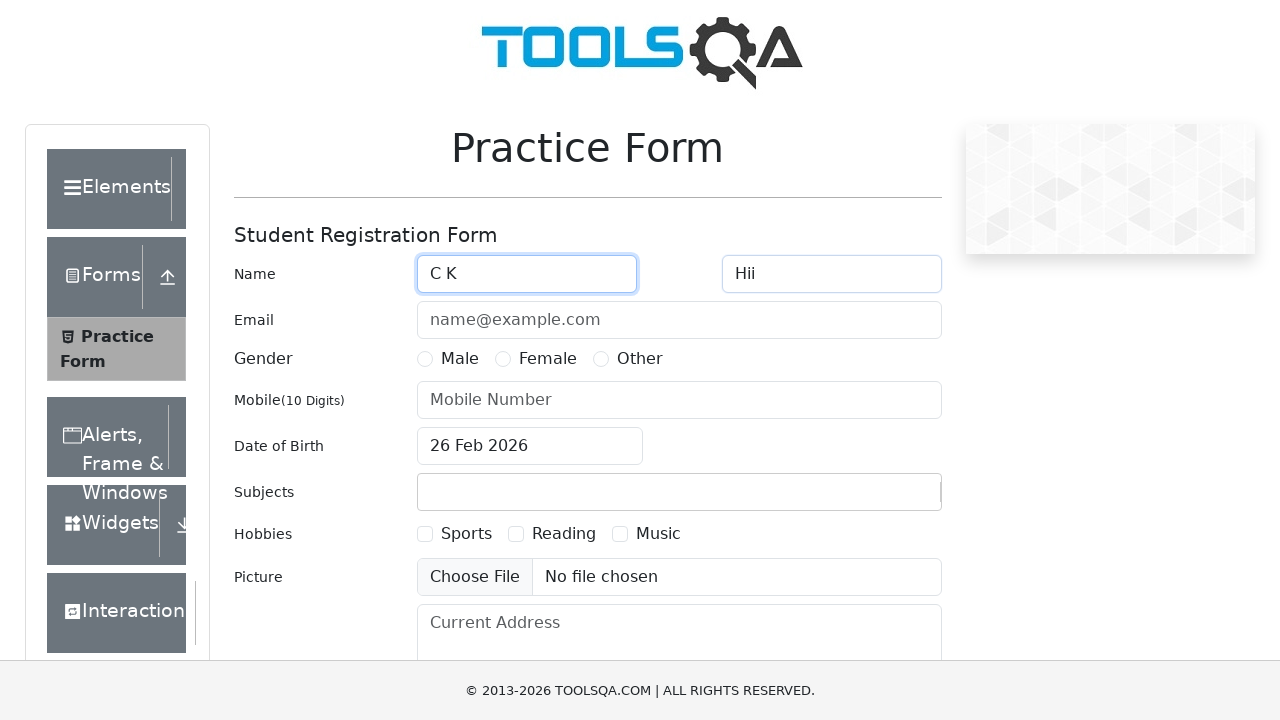

Filled email field with 'van@gmail.com' on #userEmail
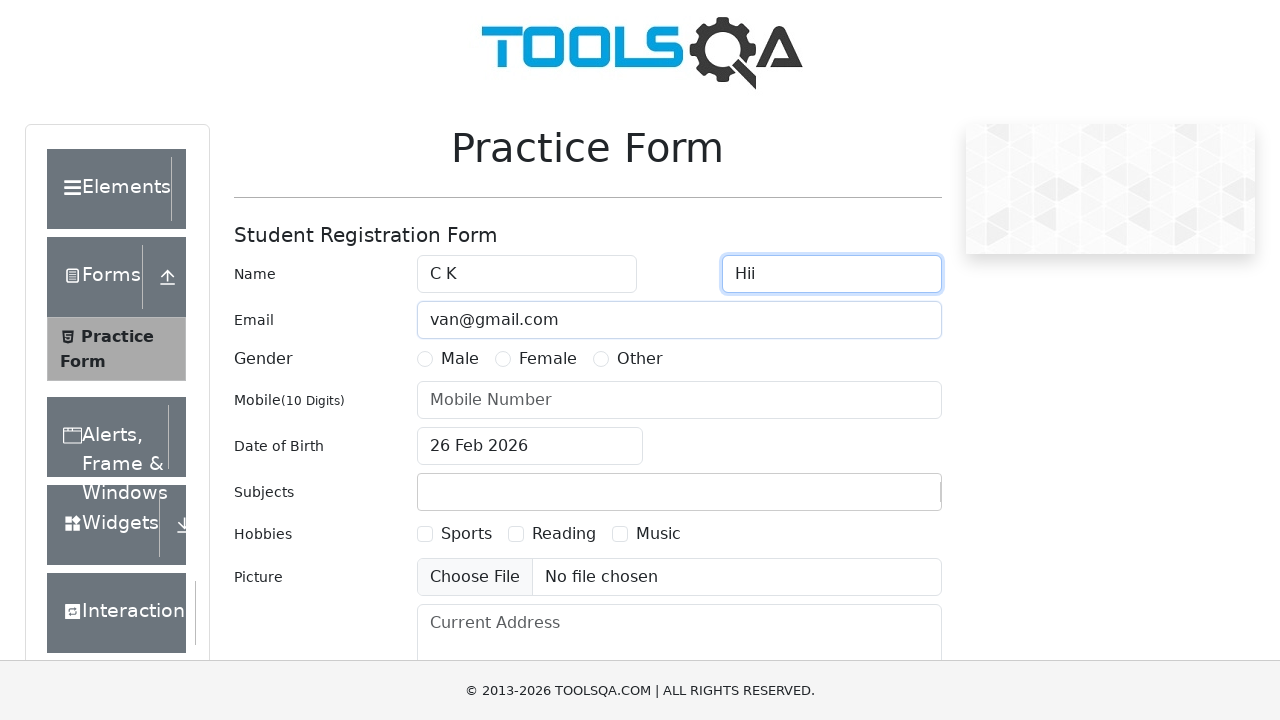

Selected Male gender option at (460, 359) on #genterWrapper > div.col-md-9.col-sm-12 > div:nth-child(1) > label
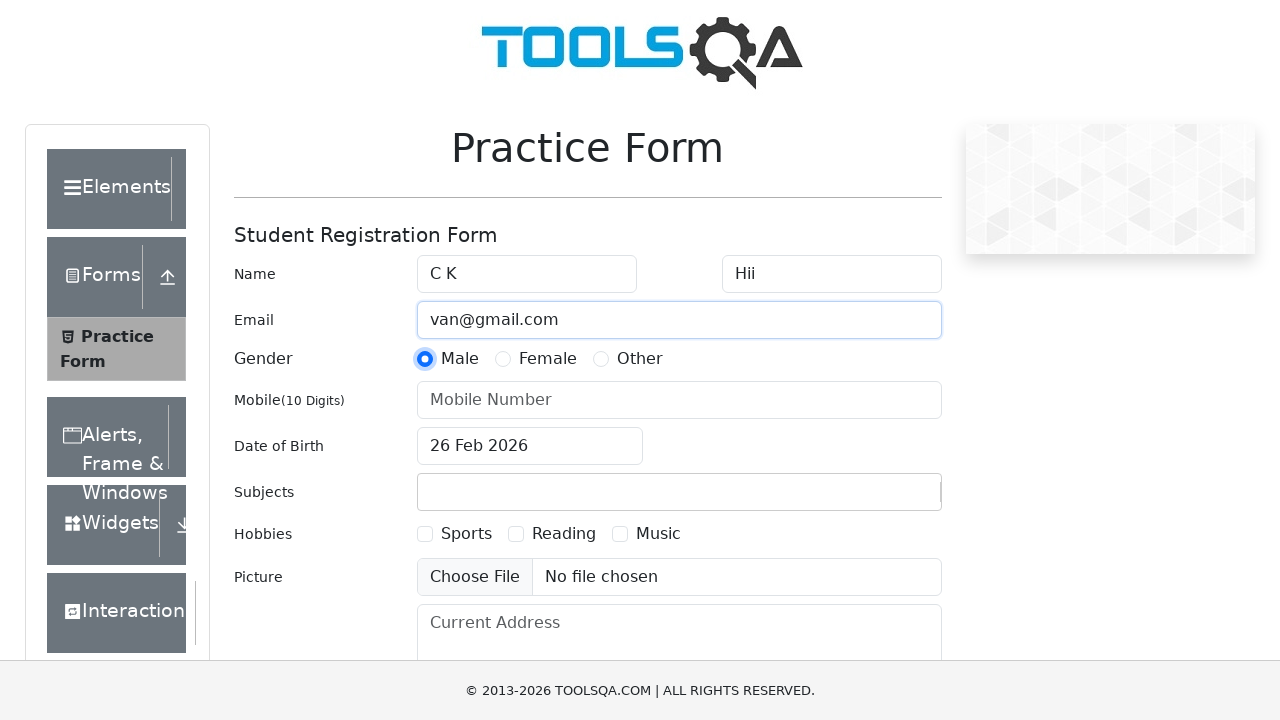

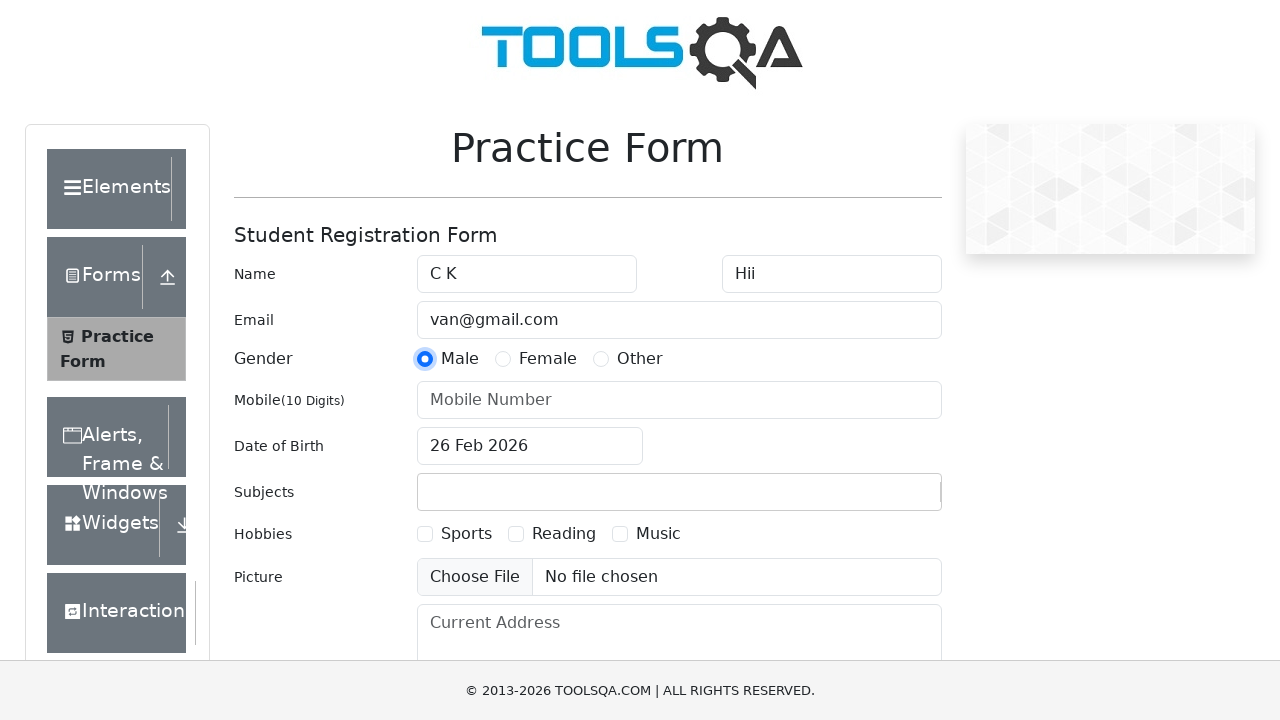